Tests the green loading button using implicit waits, clicking the start button and verifying the state transitions from loading to success.

Starting URL: https://kristinek.github.io/site/examples/loading_color

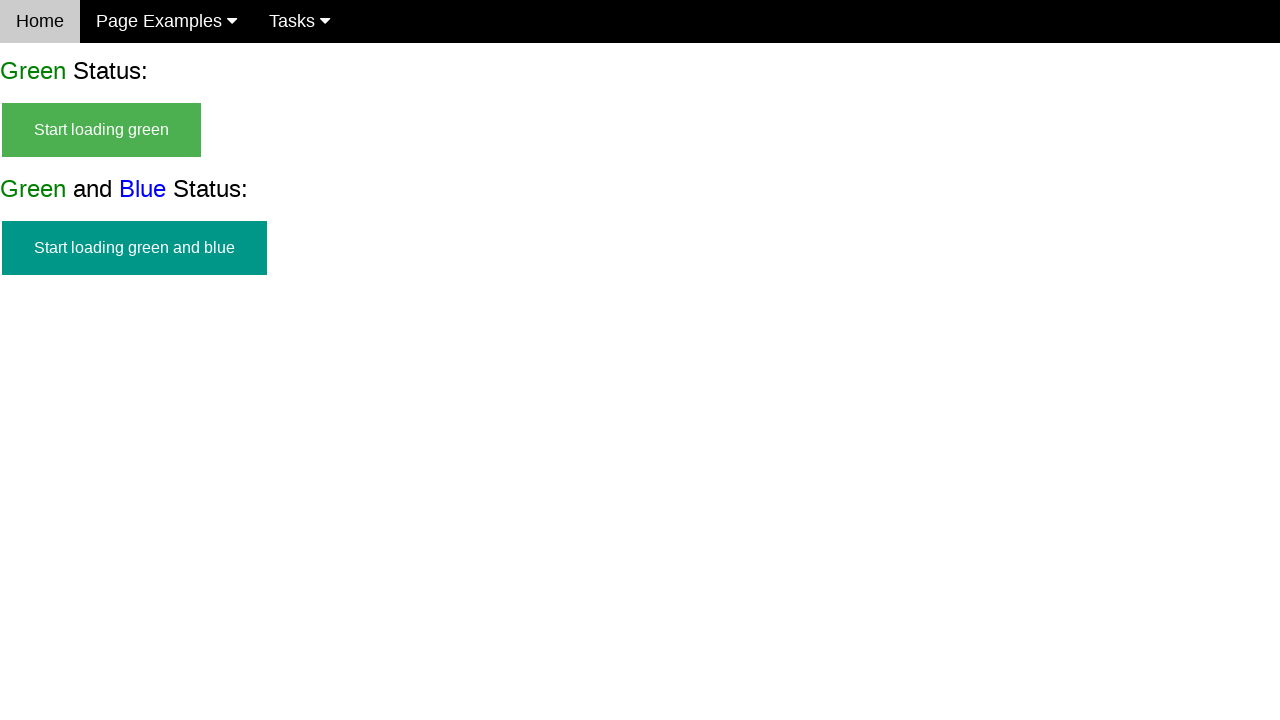

Clicked the green start button at (102, 130) on #start_green
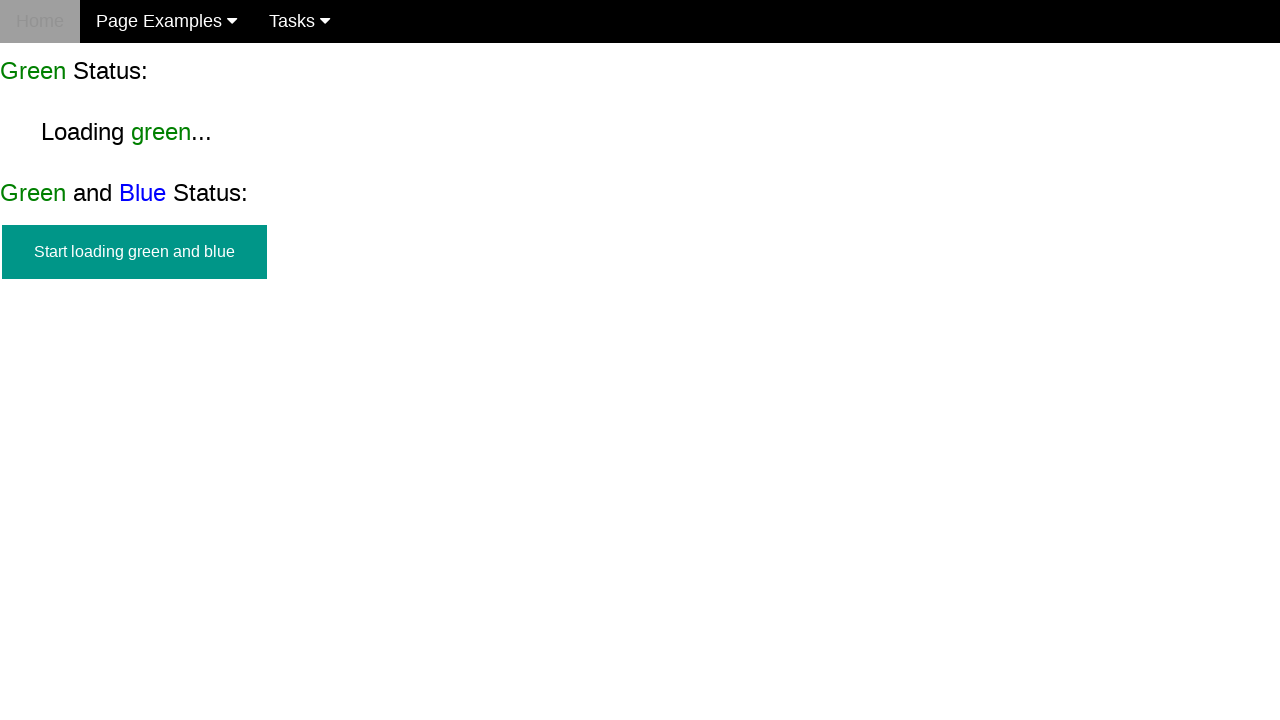

Verified start button is hidden
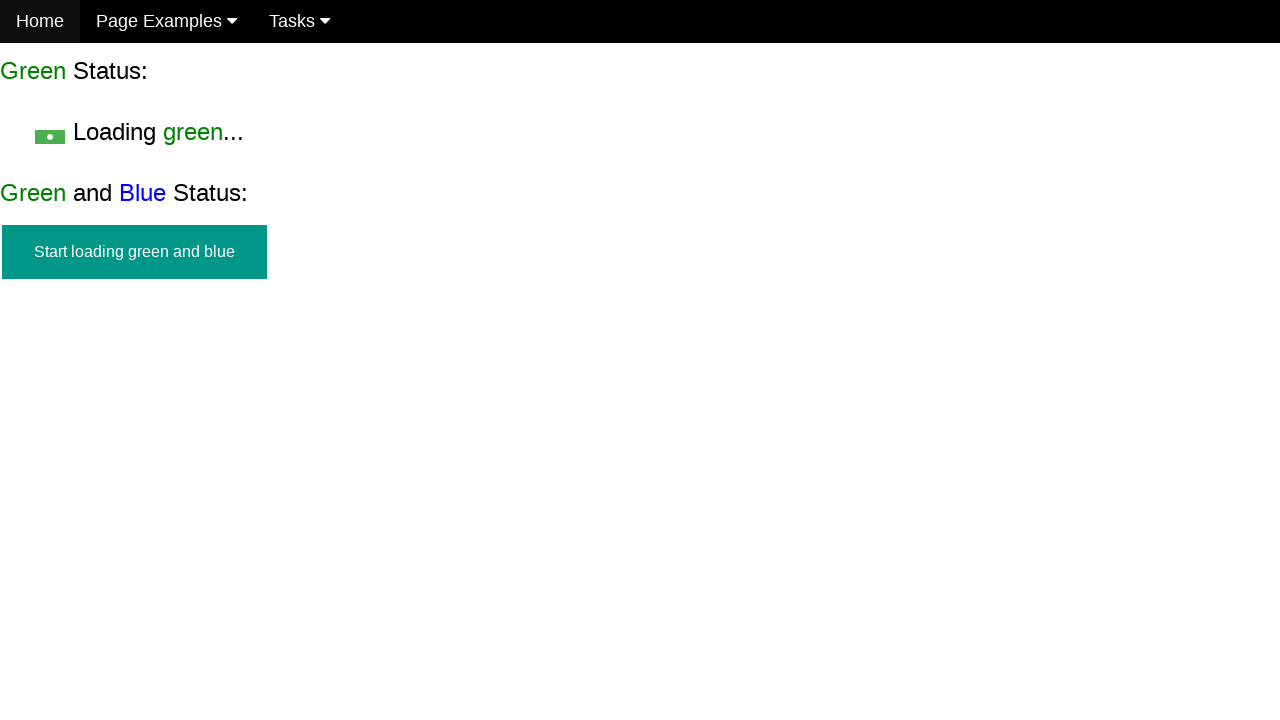

Verified loading state is visible
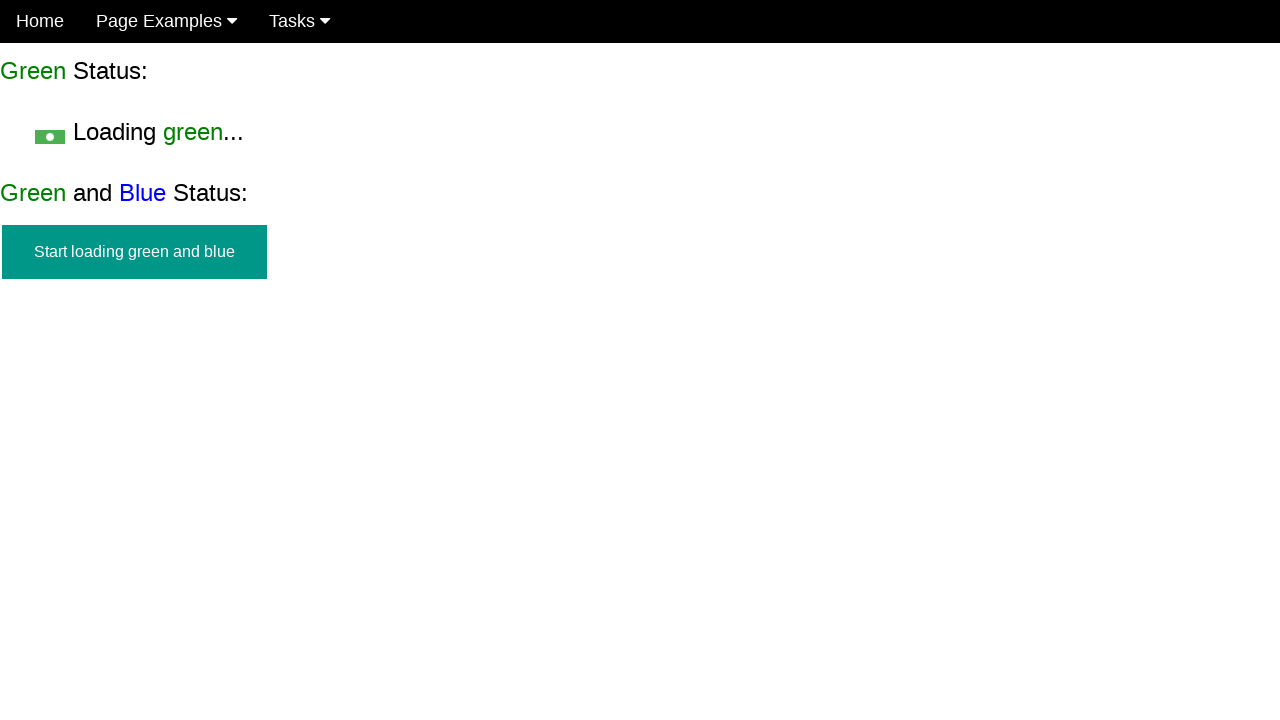

Waited for finish element to appear
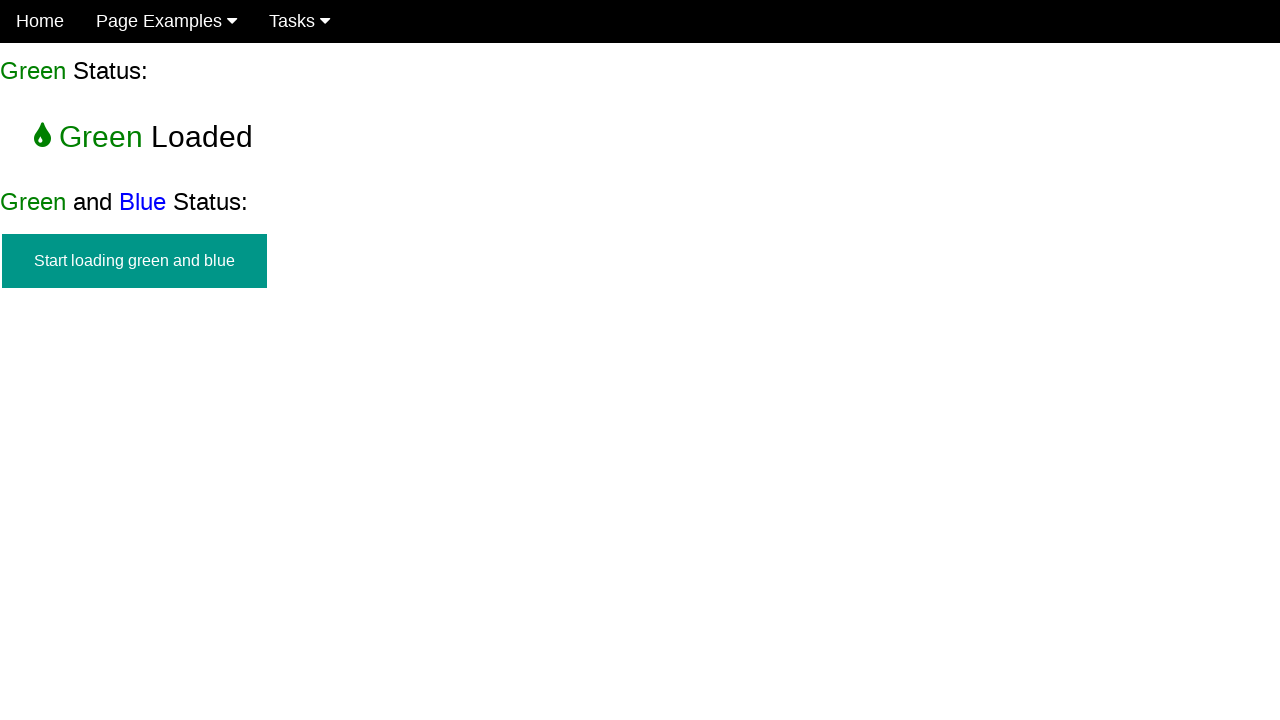

Verified finish element is visible
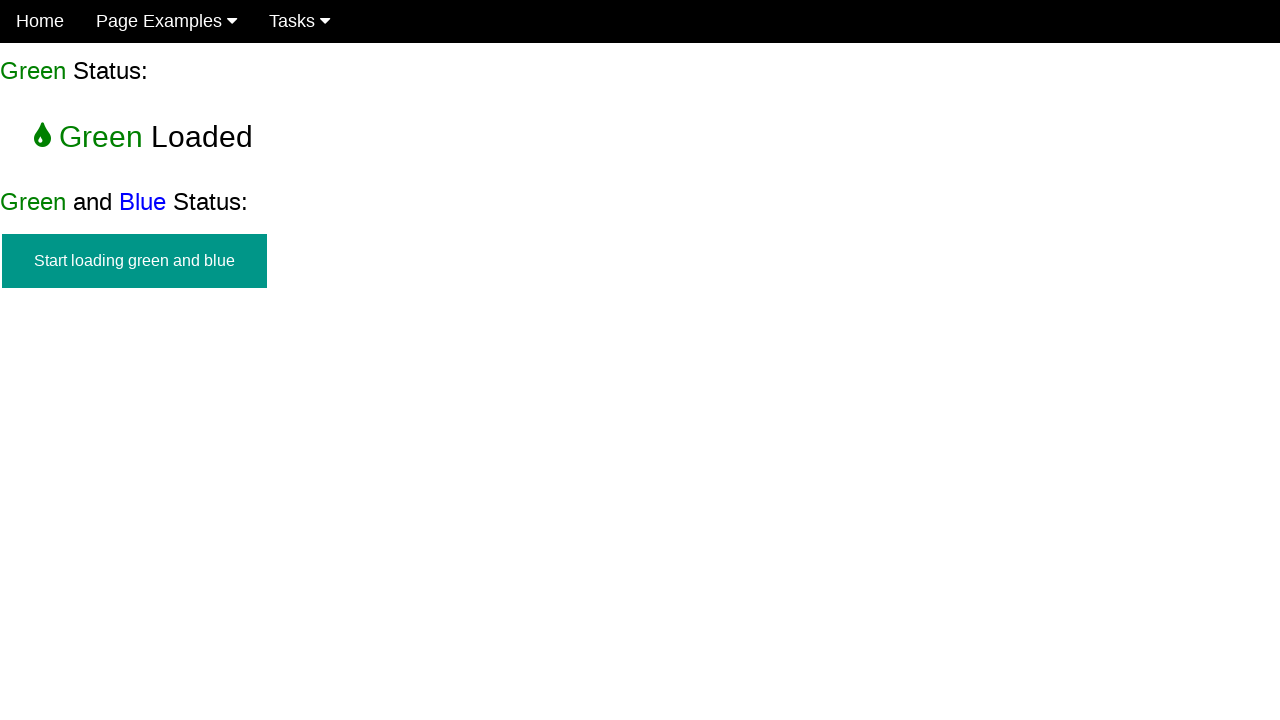

Verified start button remains hidden in final state
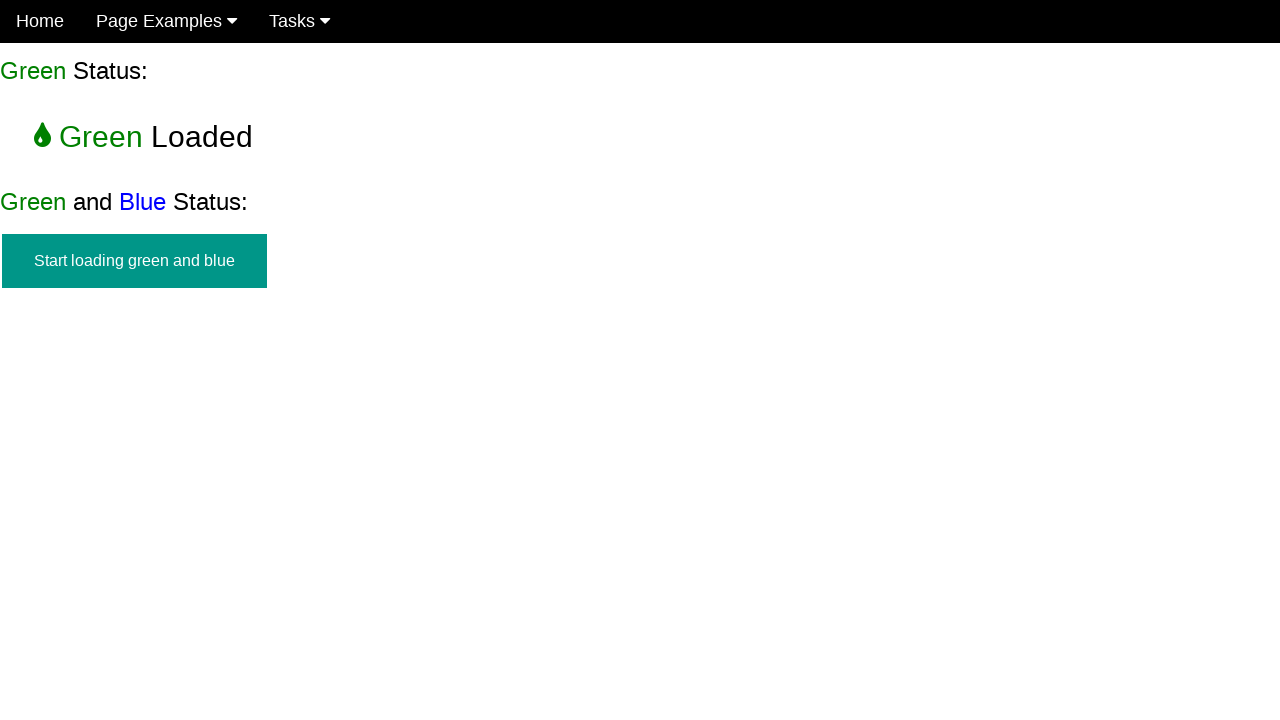

Verified loading state is hidden in final state
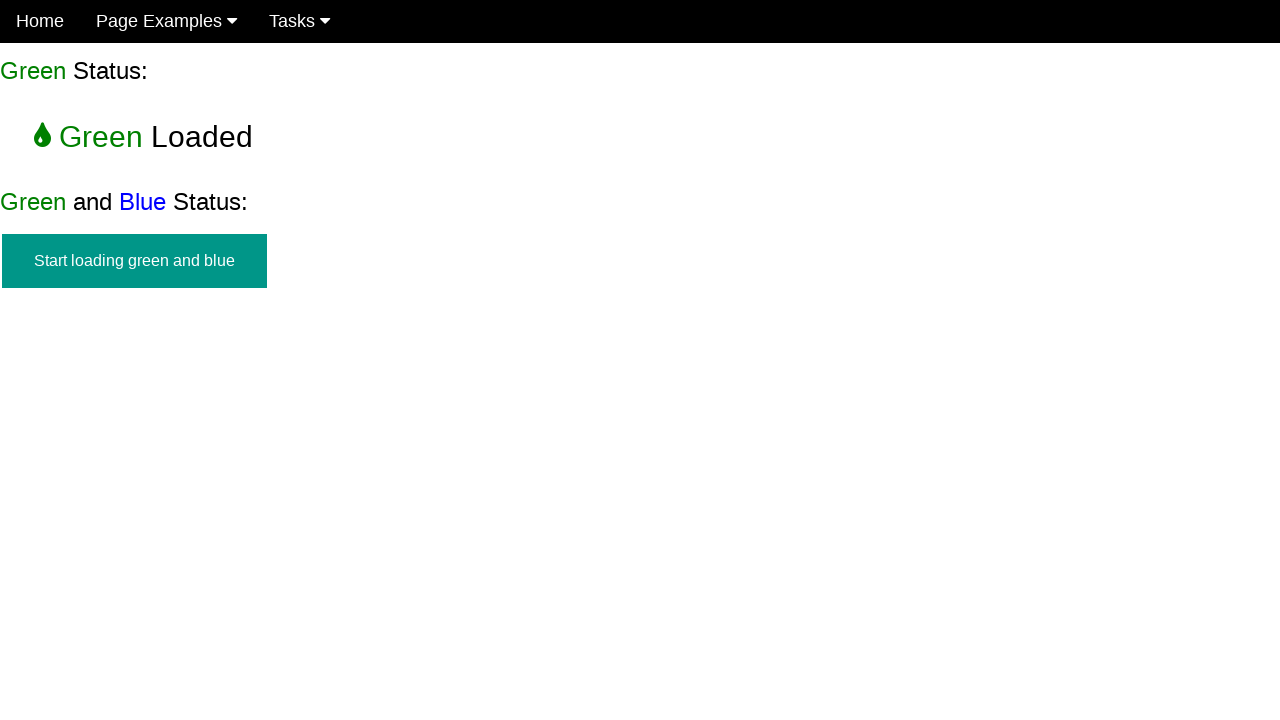

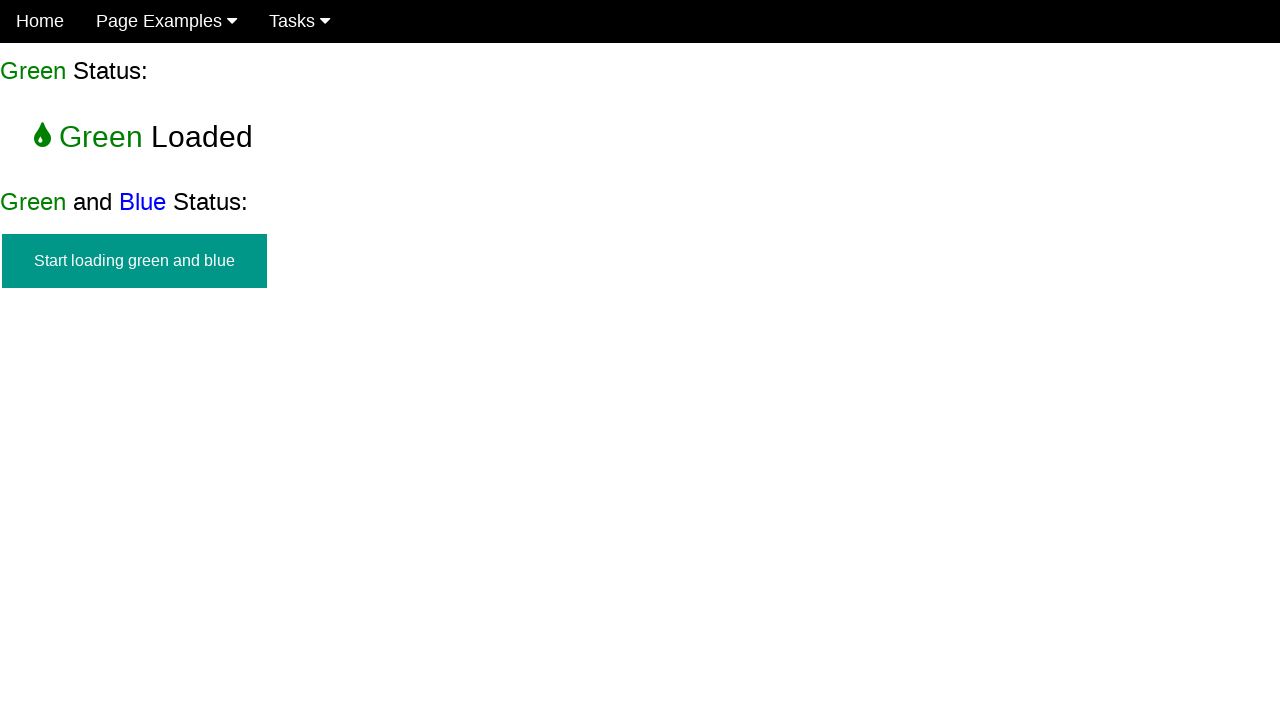